Navigates to Lenskart eyewear website and verifies the page loads successfully

Starting URL: https://www.lenskart.com/

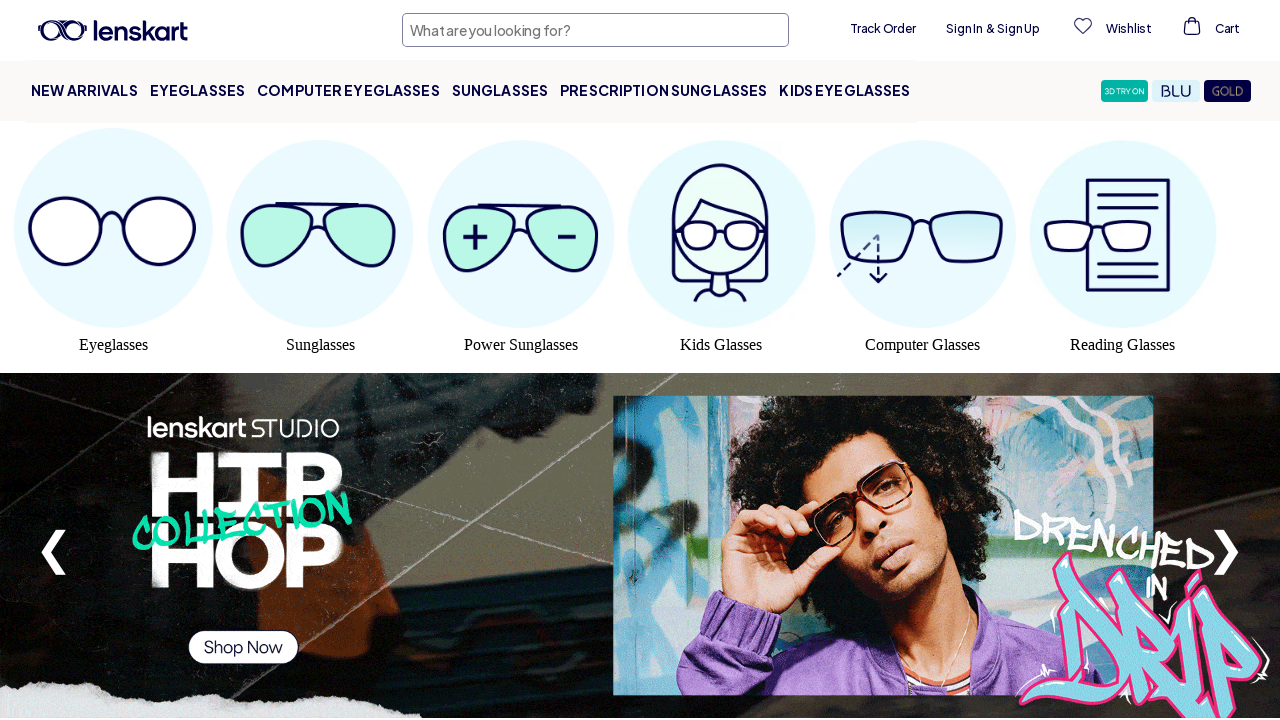

Waited for page to reach domcontentloaded state
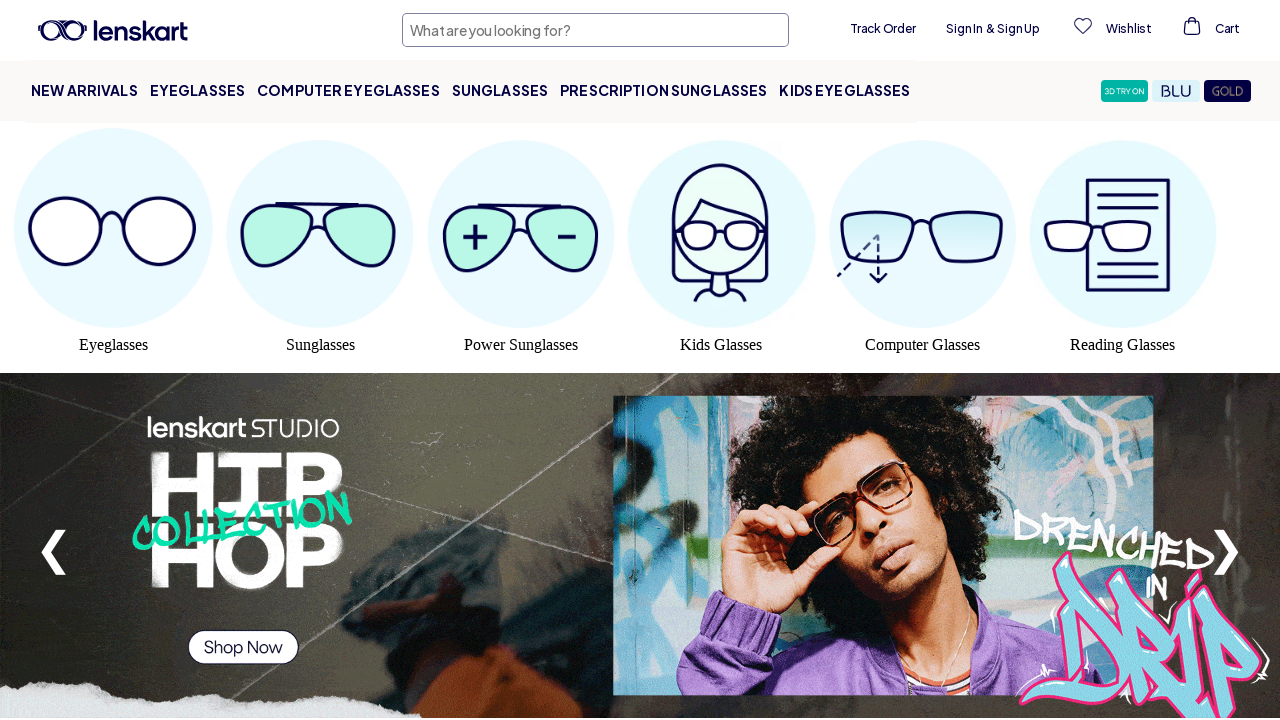

Retrieved and printed page title
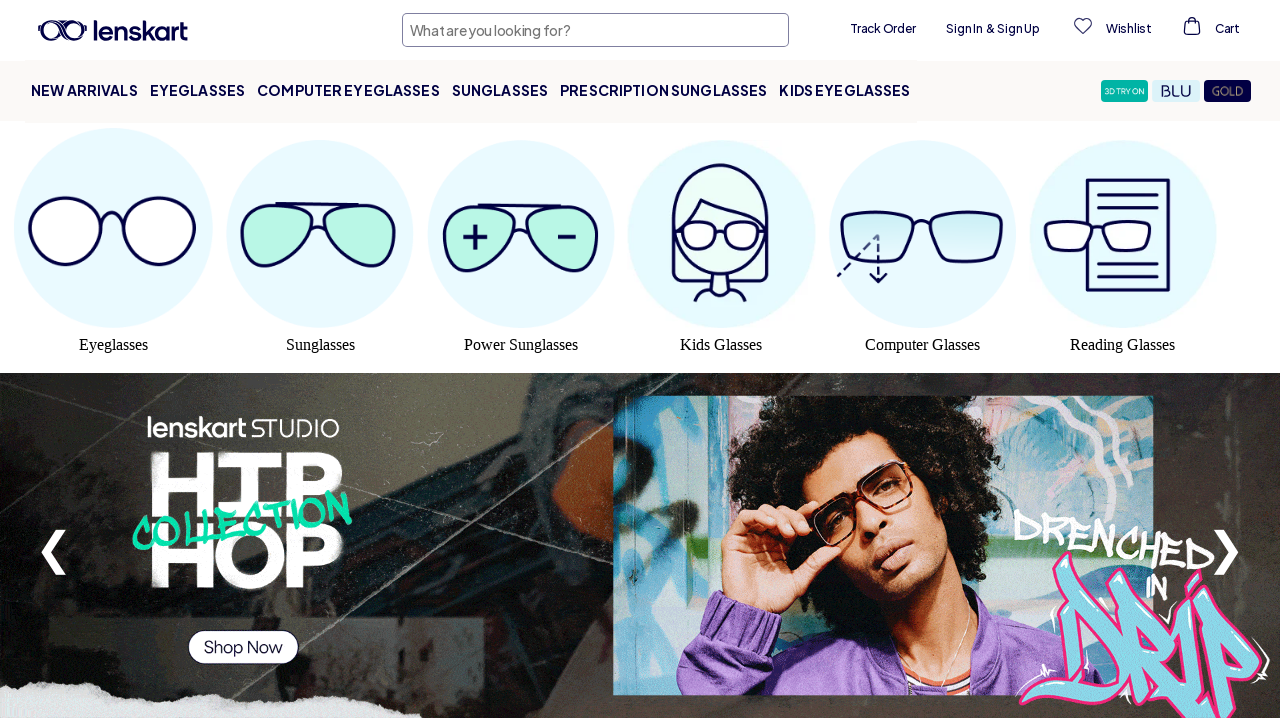

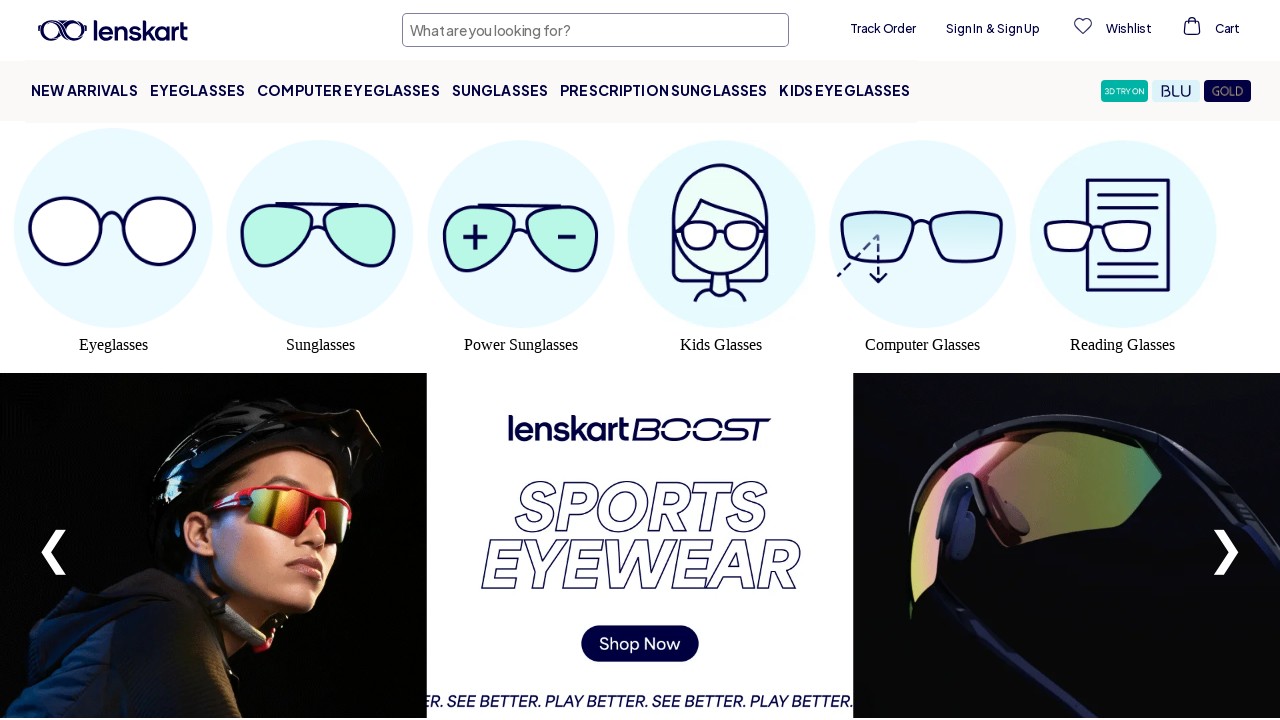